Tests checkbox functionality by verifying initial state, clicking to check, and clicking again to uncheck a checkbox

Starting URL: https://rahulshettyacademy.com/AutomationPractice/

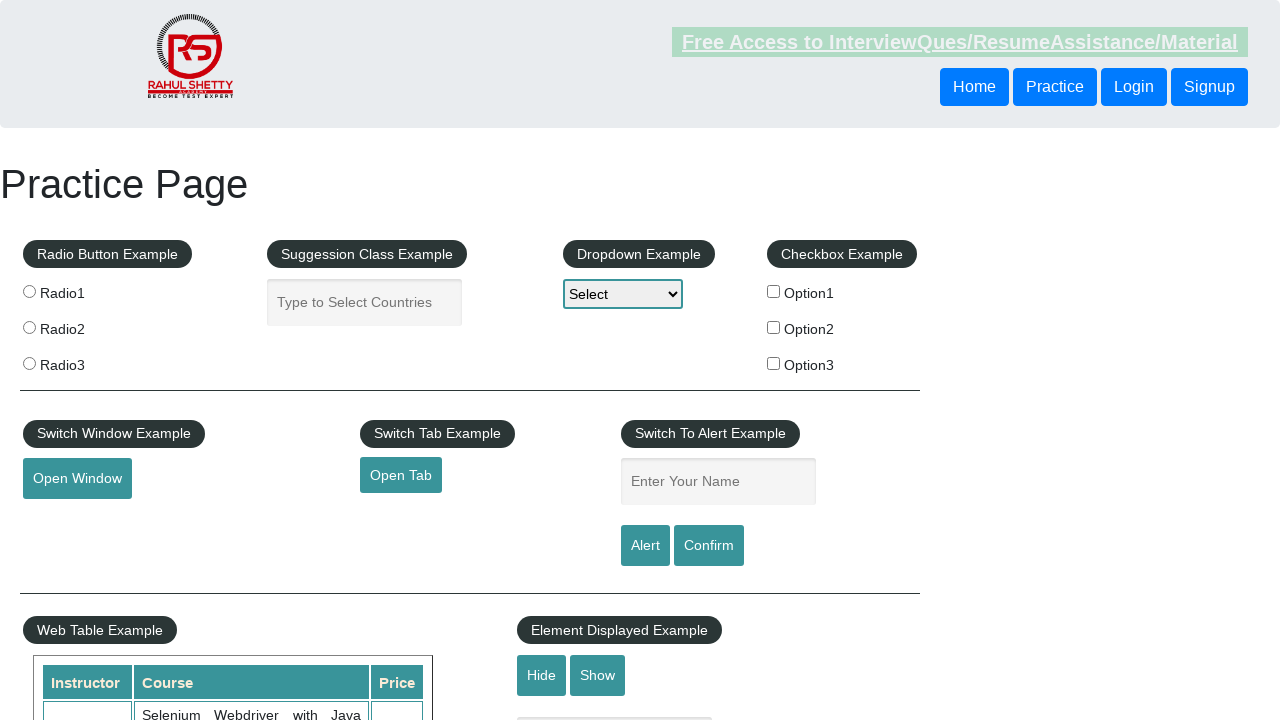

Navigated to AutomationPractice page
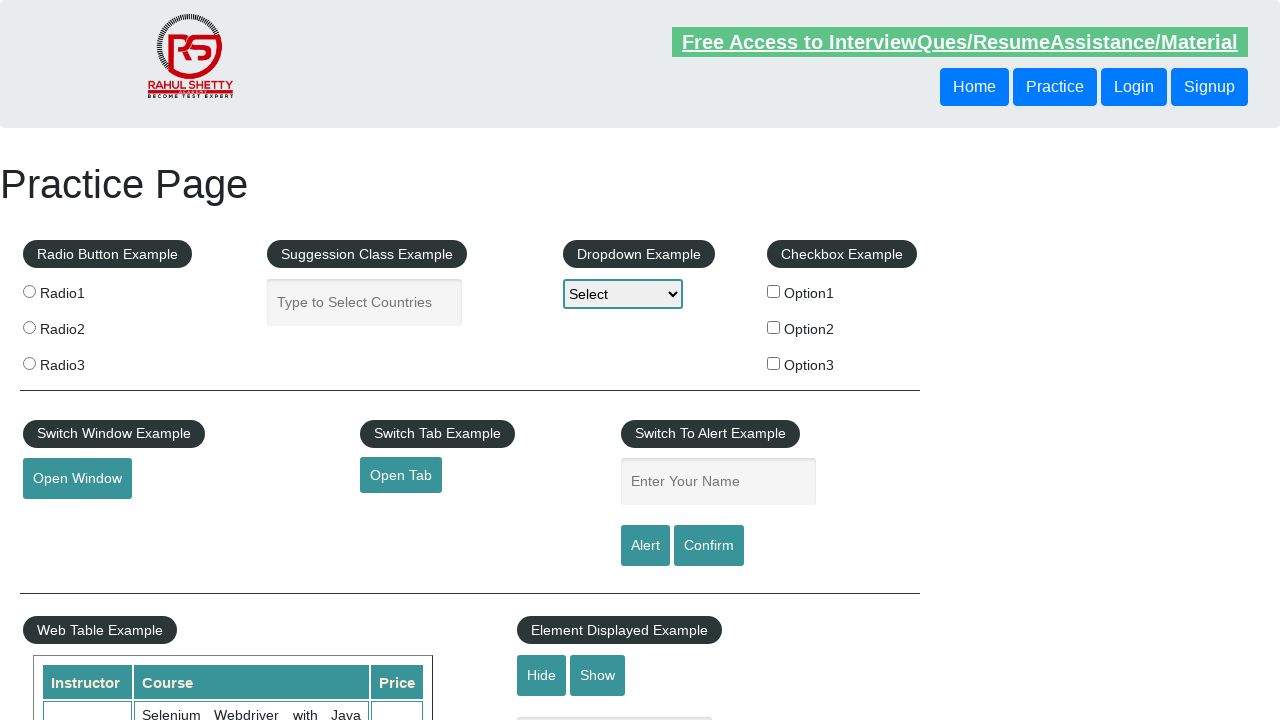

Located checkbox element with id 'checkBoxOption1'
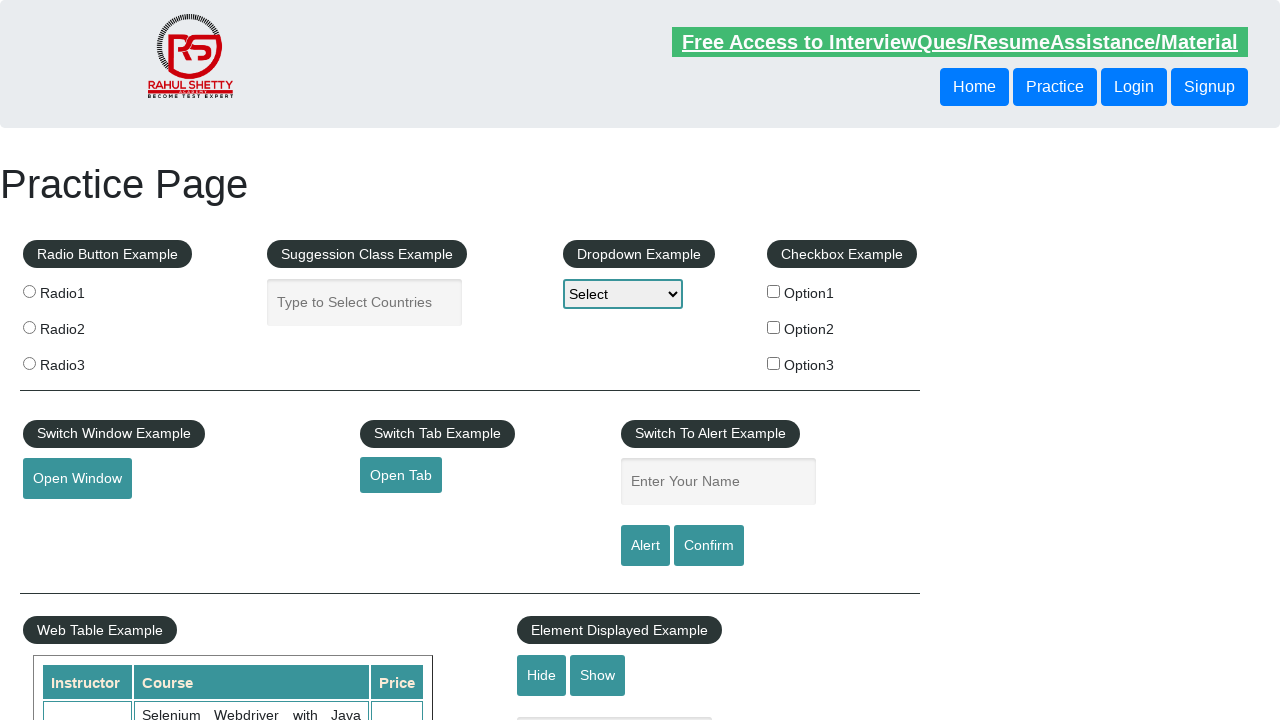

Verified checkbox is initially unchecked
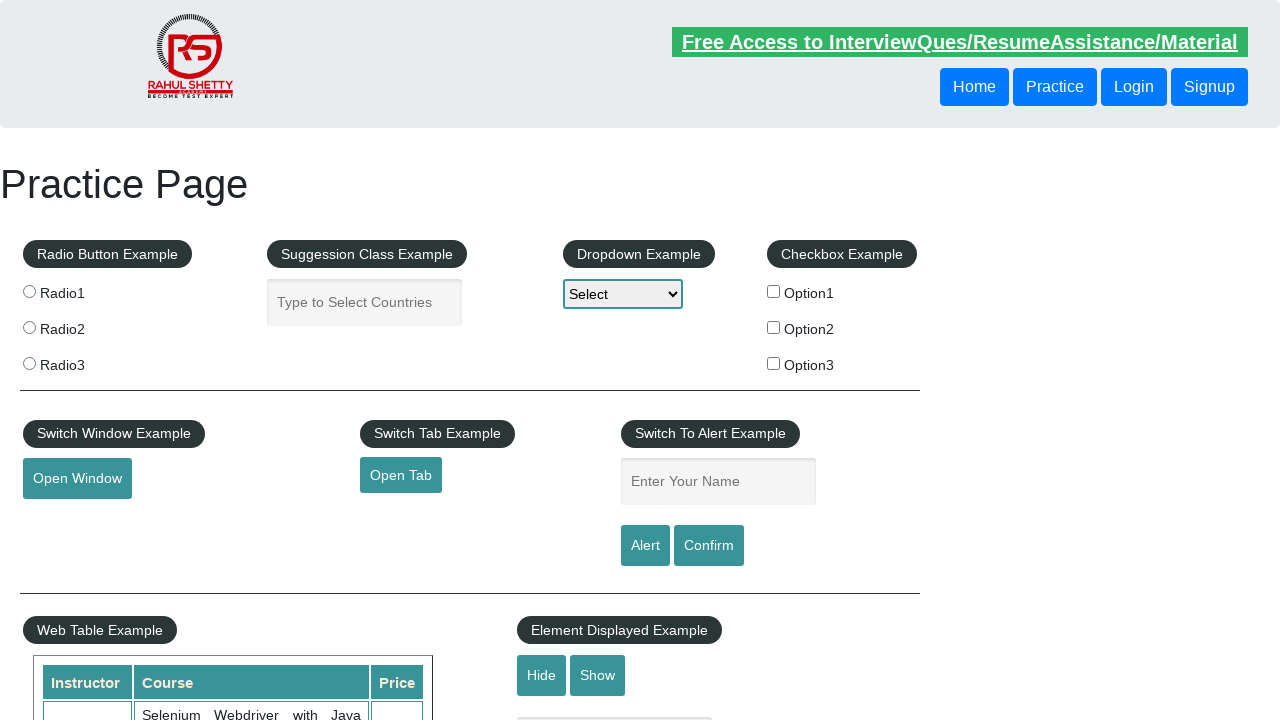

Clicked checkbox to check it at (774, 291) on input#checkBoxOption1
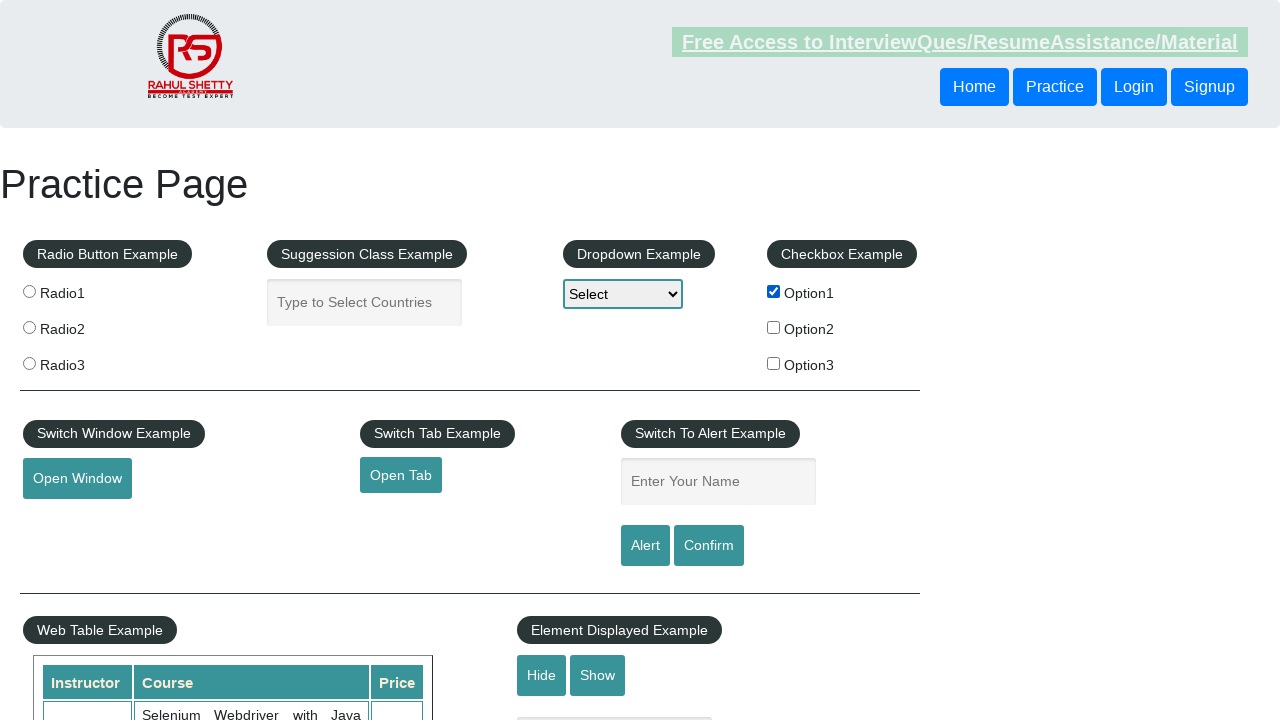

Verified checkbox is now checked
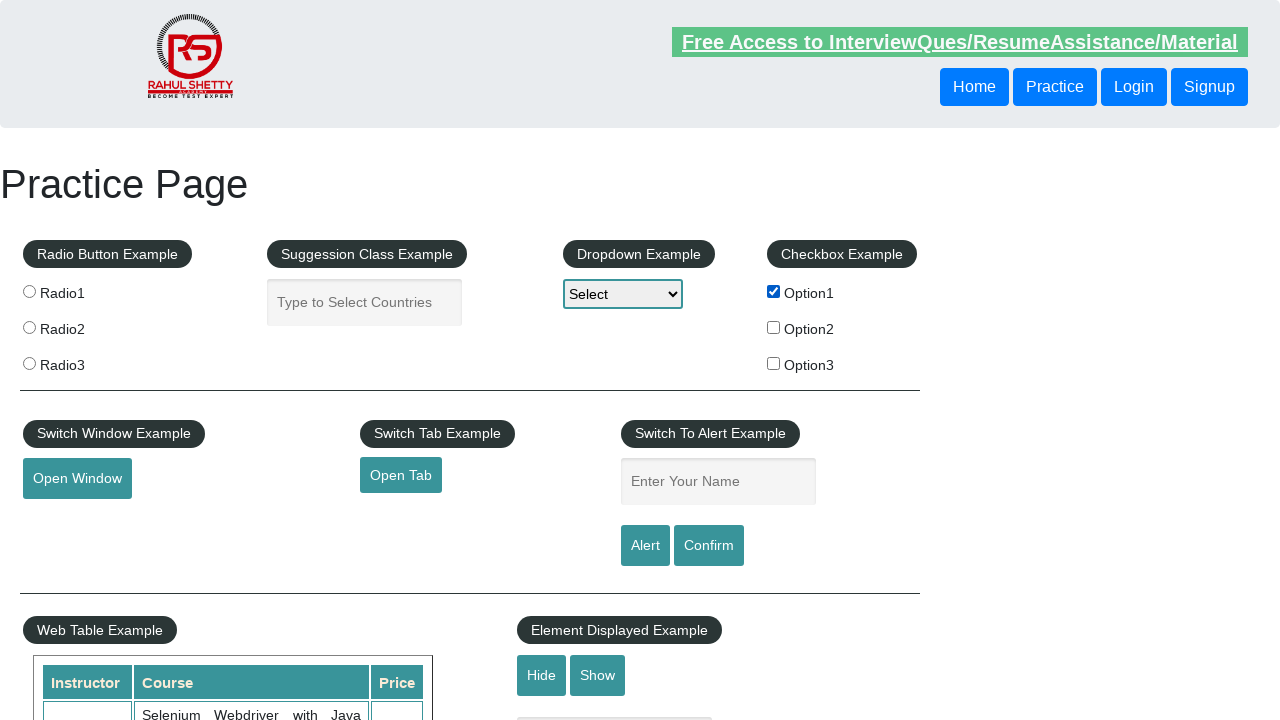

Clicked checkbox again to uncheck it at (774, 291) on input#checkBoxOption1
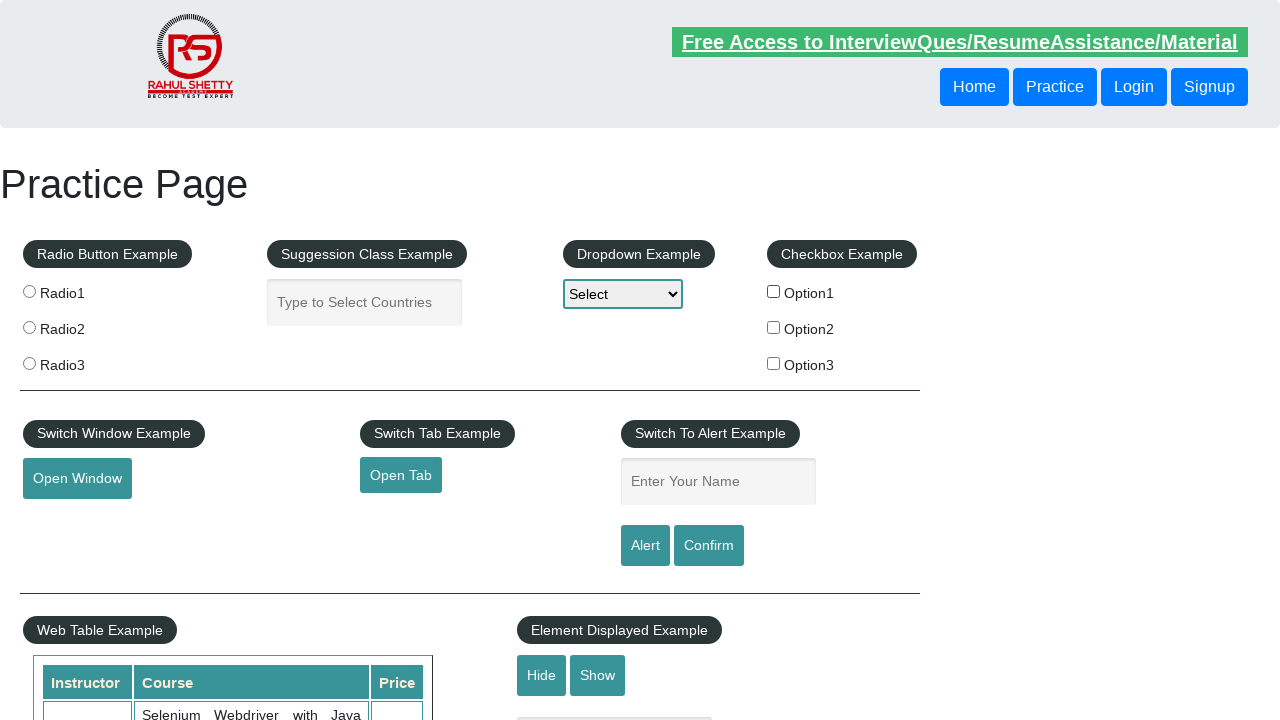

Verified checkbox is now unchecked
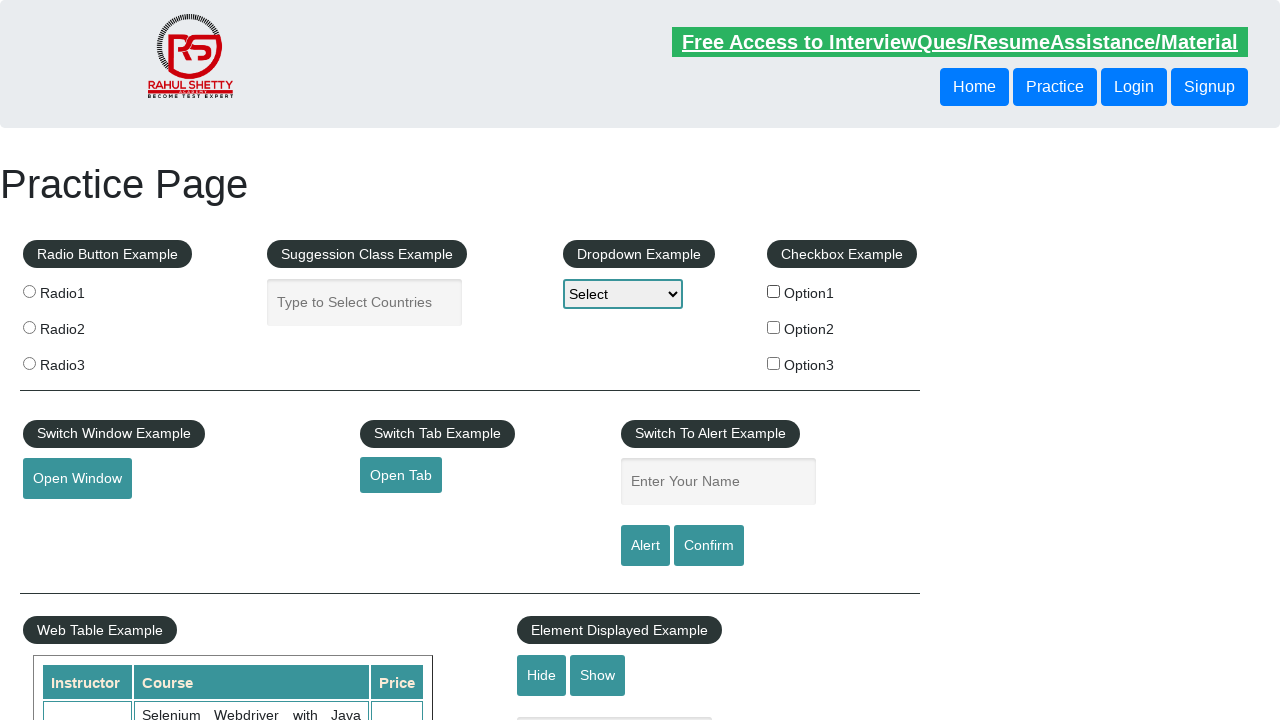

Counted total checkboxes on page: 3
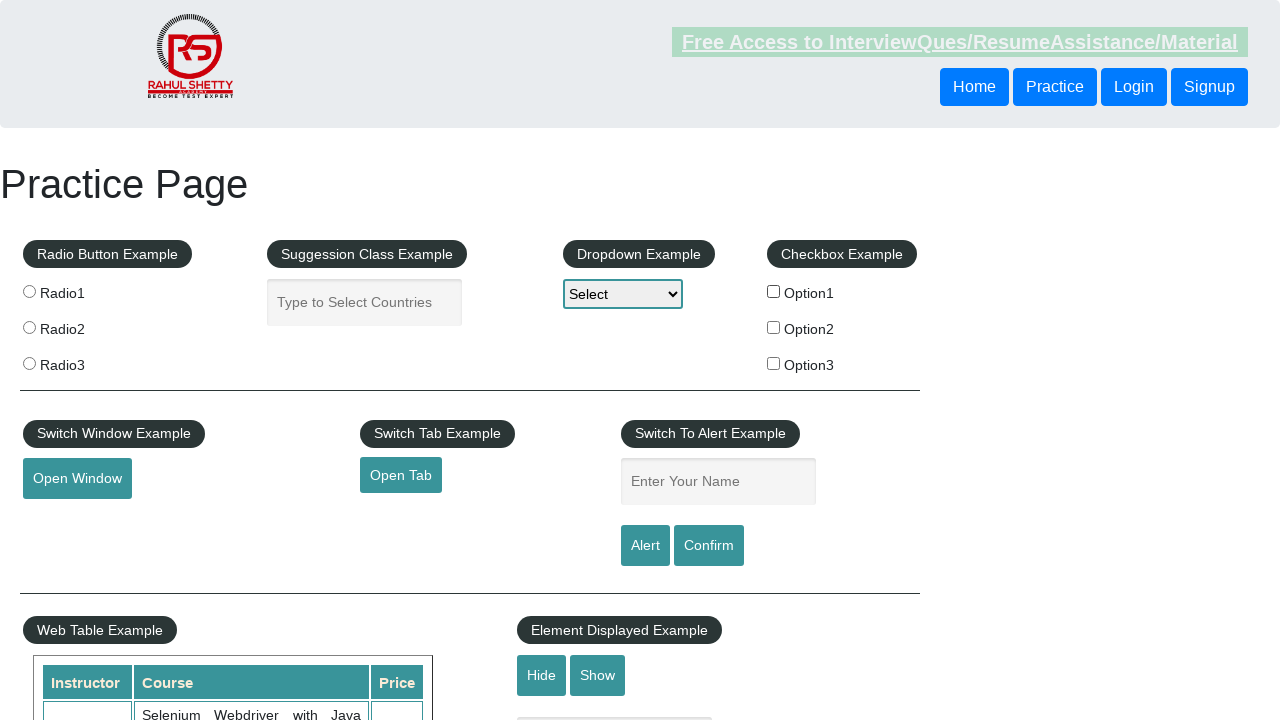

Printed total checkbox count: 3
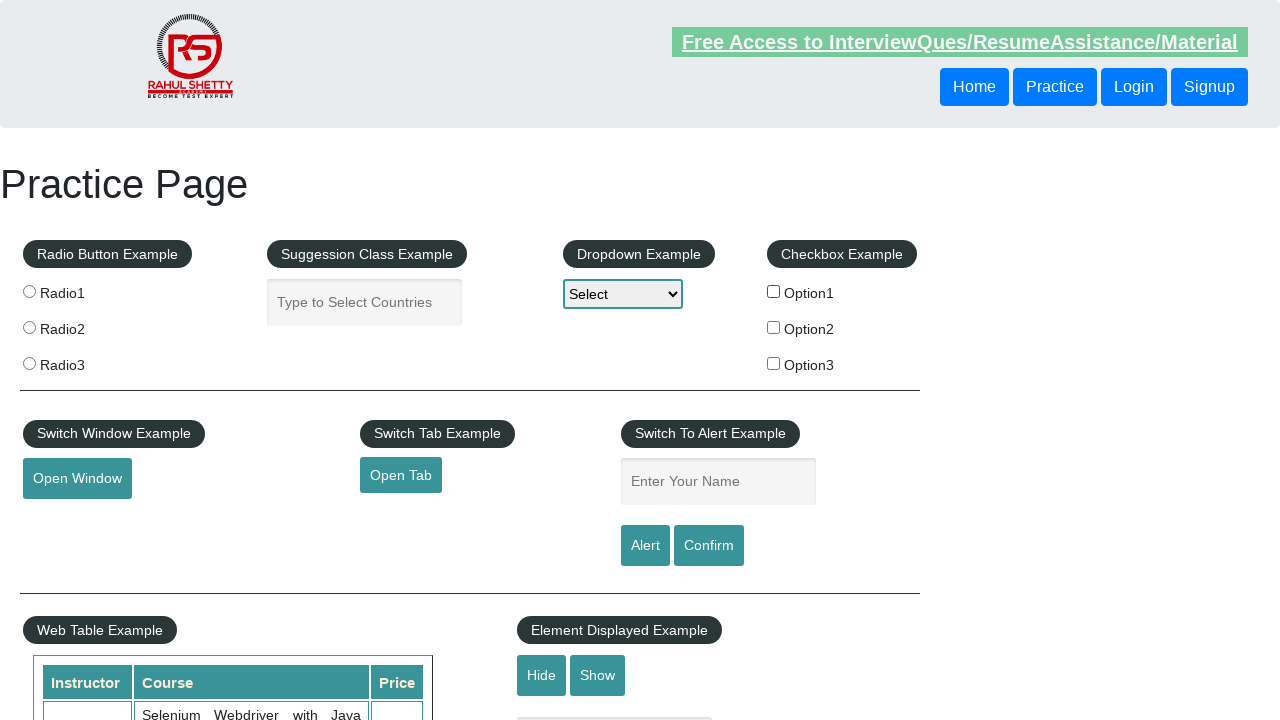

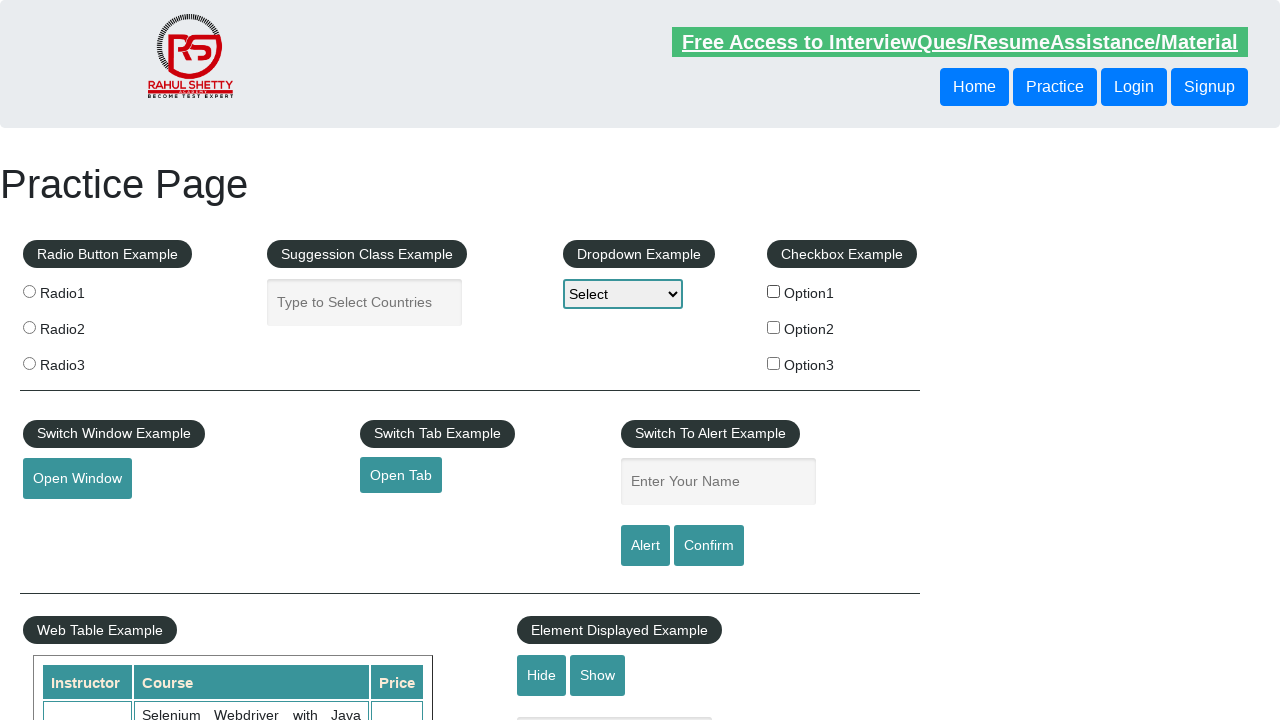